Opens Flipkart website and verifies the page loads successfully

Starting URL: https://www.flipkart.com

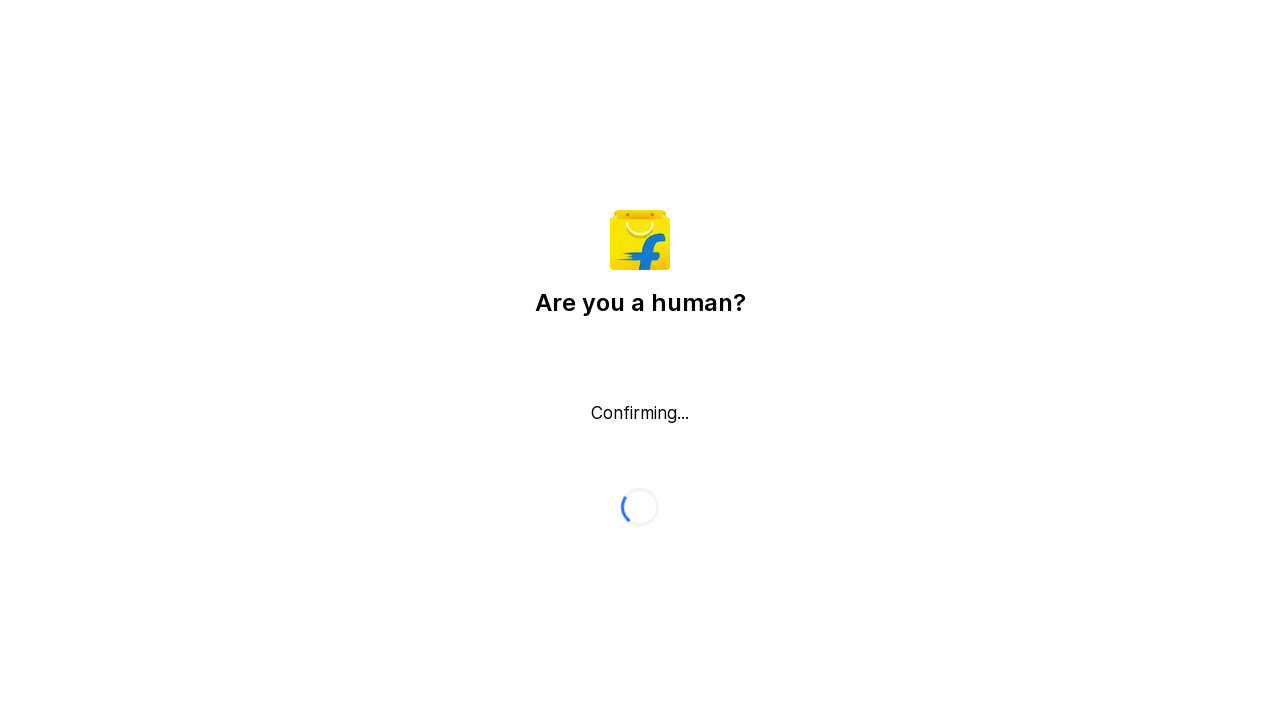

Waited for page DOM to load
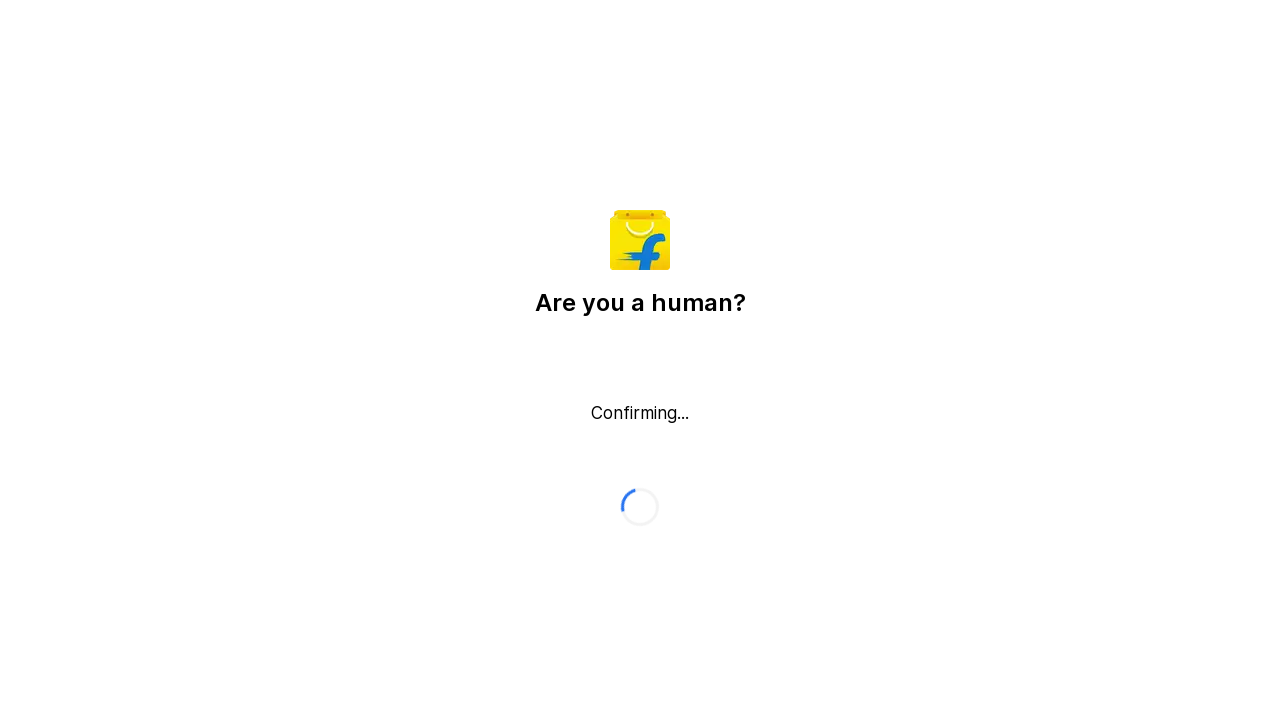

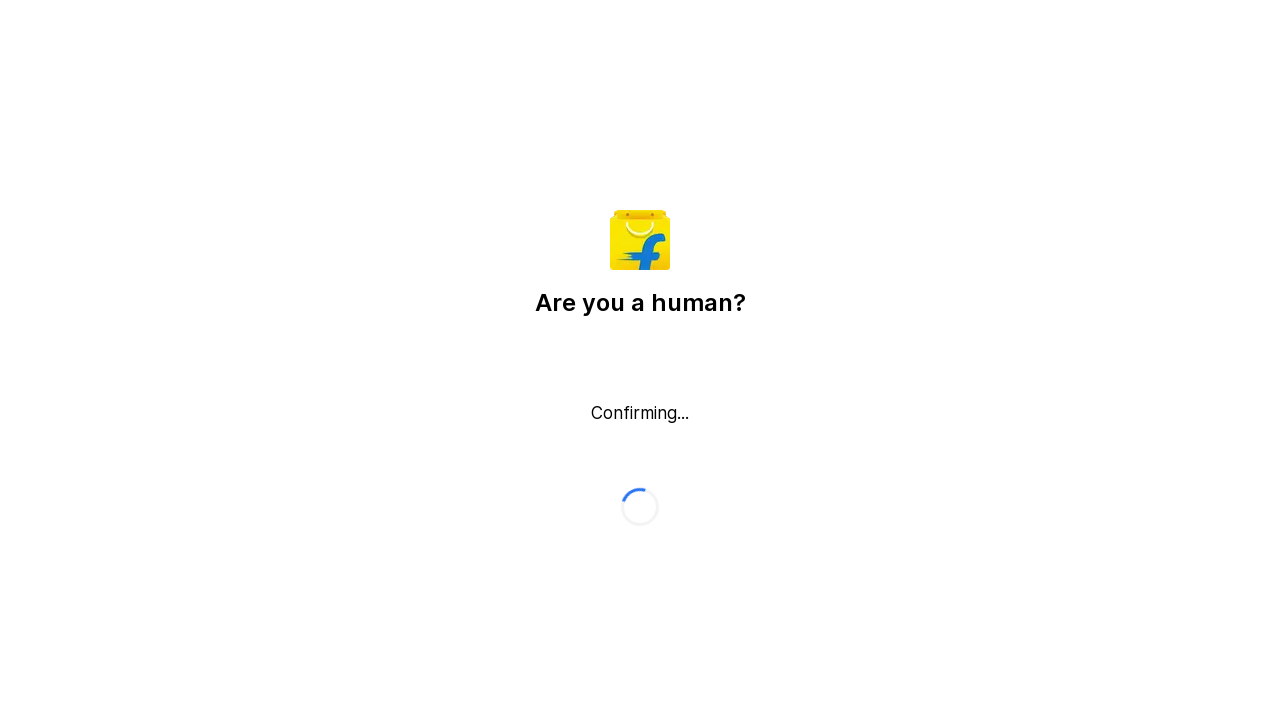